Tests Windy.com weather map by entering geographic coordinates in the search box to navigate to a specific location and view weather data.

Starting URL: https://www.windy.com/es/-Presi%C3%B3n-pressure?pressure,42.163,-64.863,3,m:eM0adx7

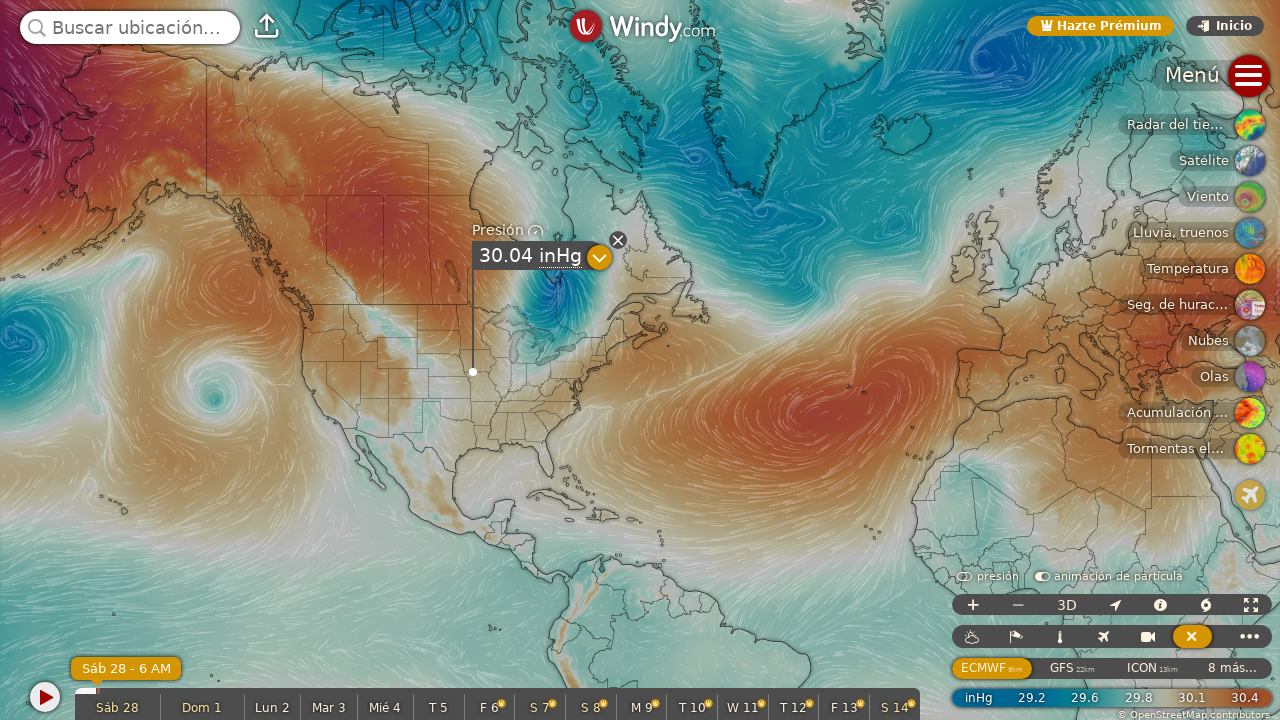

Search input field loaded
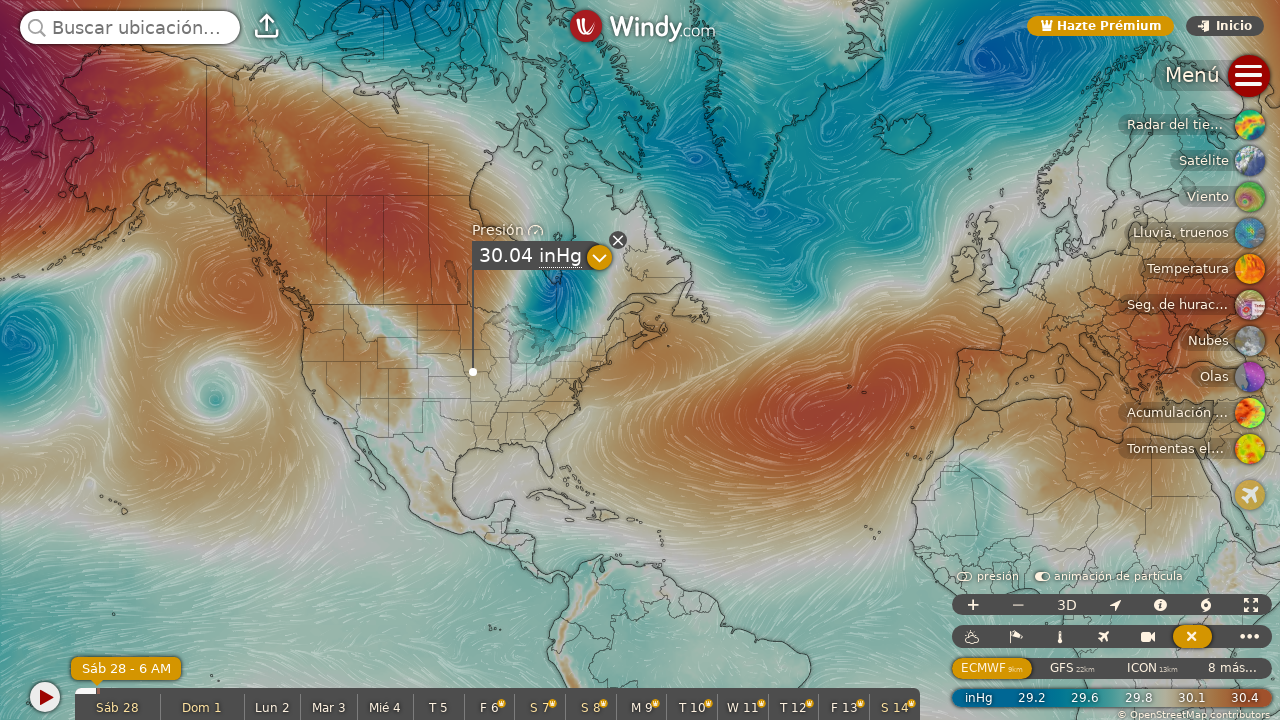

Clicked on the search input field at (130, 28) on input#q
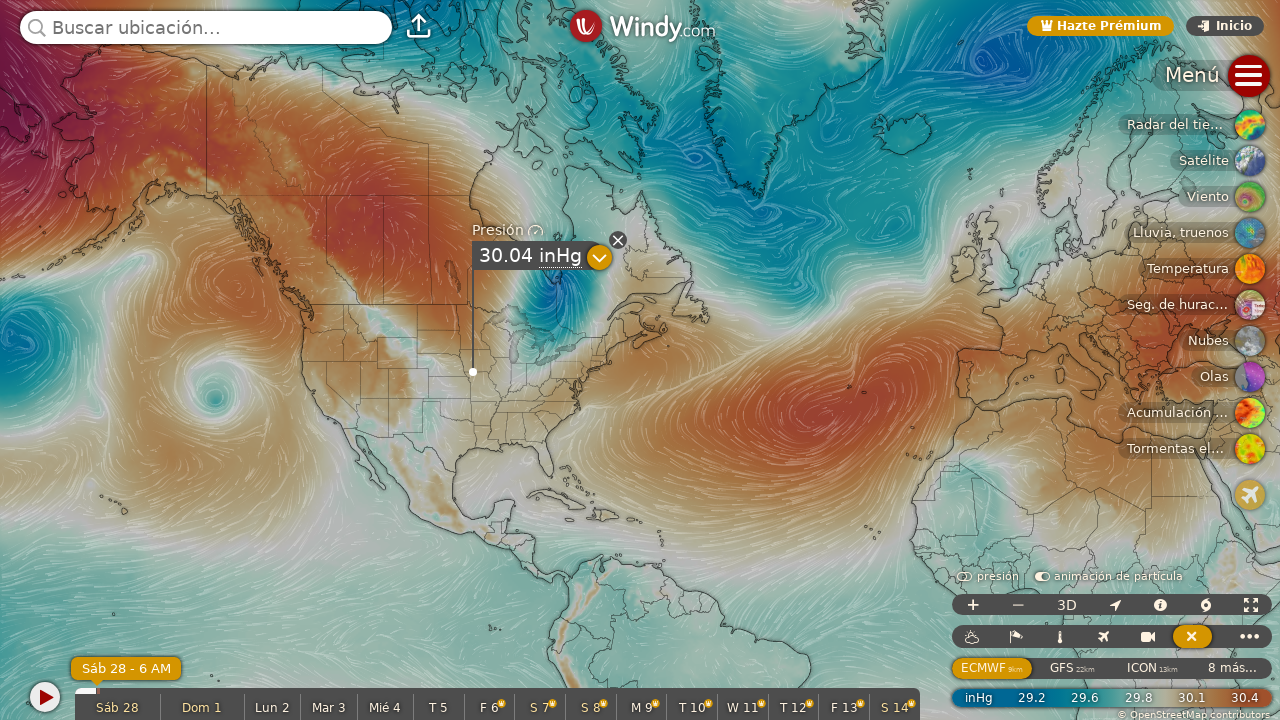

Waited for search interface to be ready
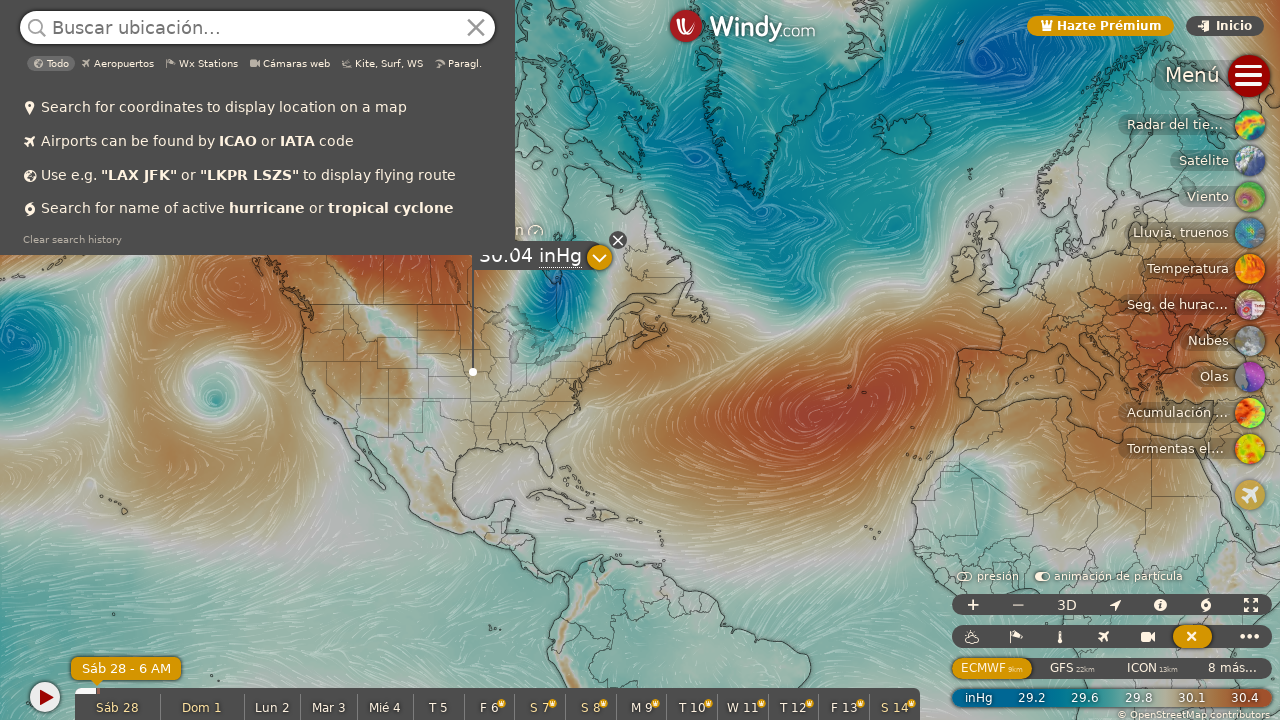

Entered coordinates 40.7128,-74.0060 in search box on input#q
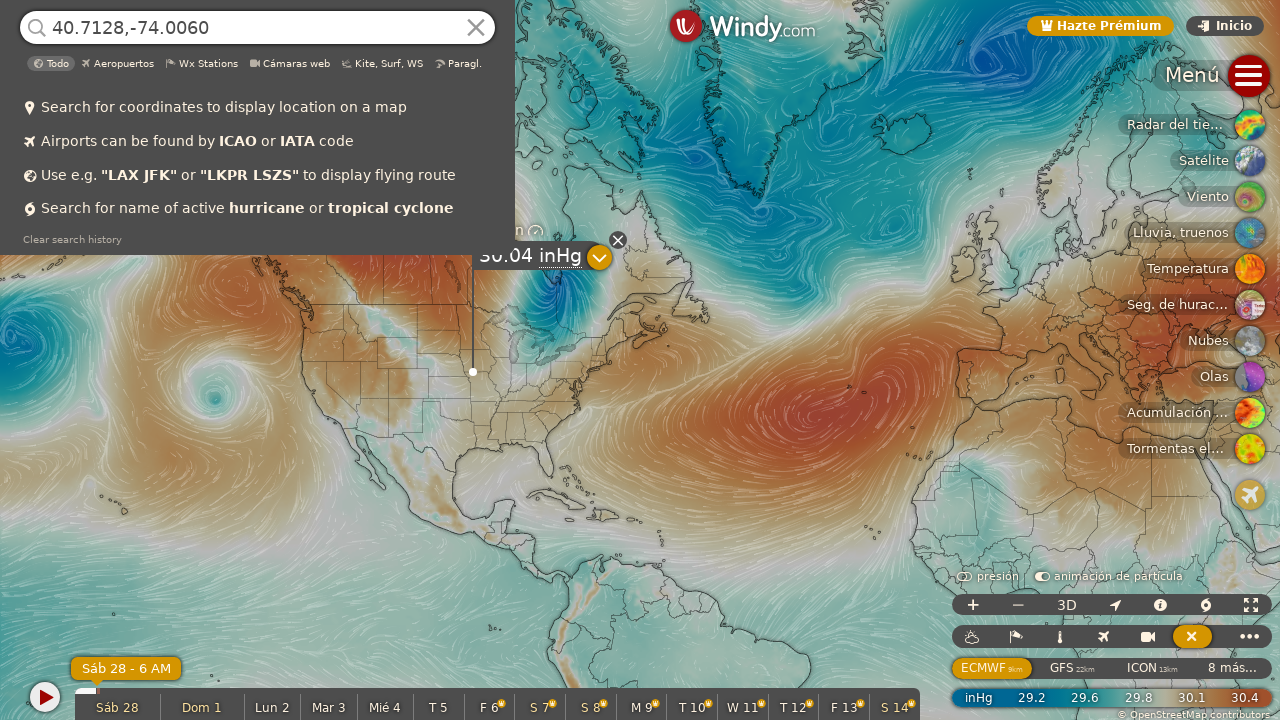

Pressed Enter to initiate coordinate search on input#q
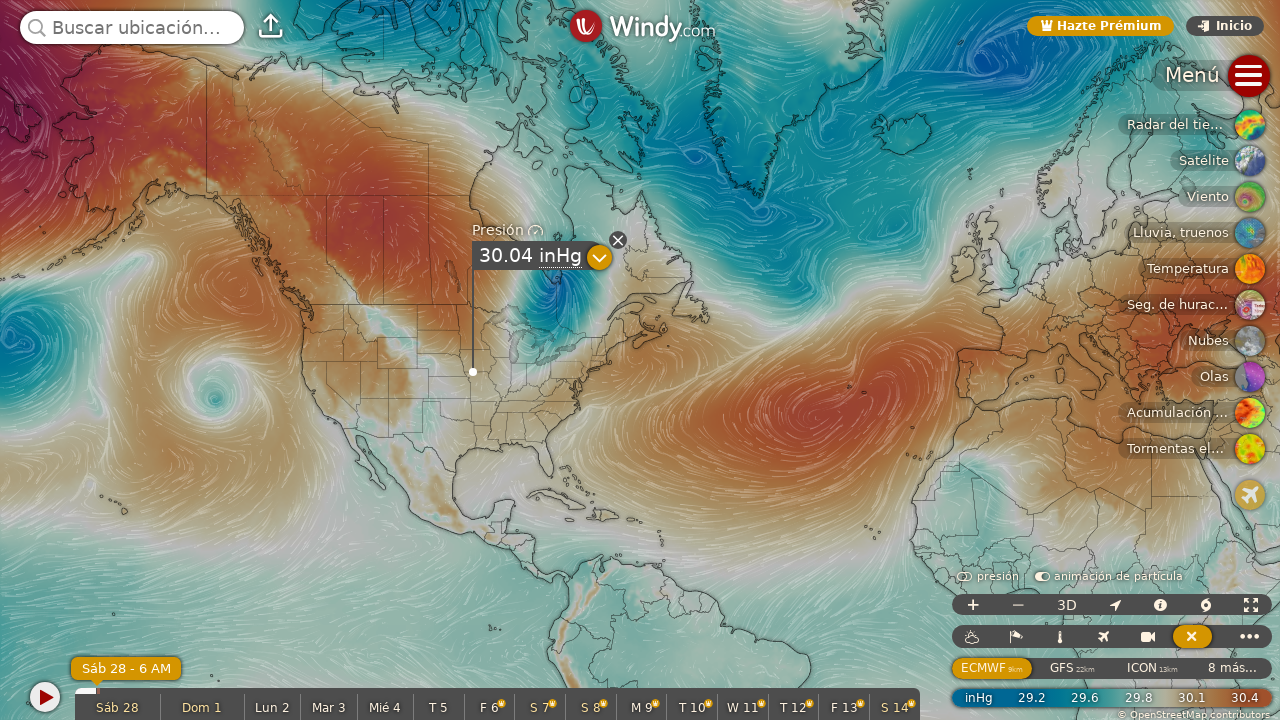

Waited for search results to process
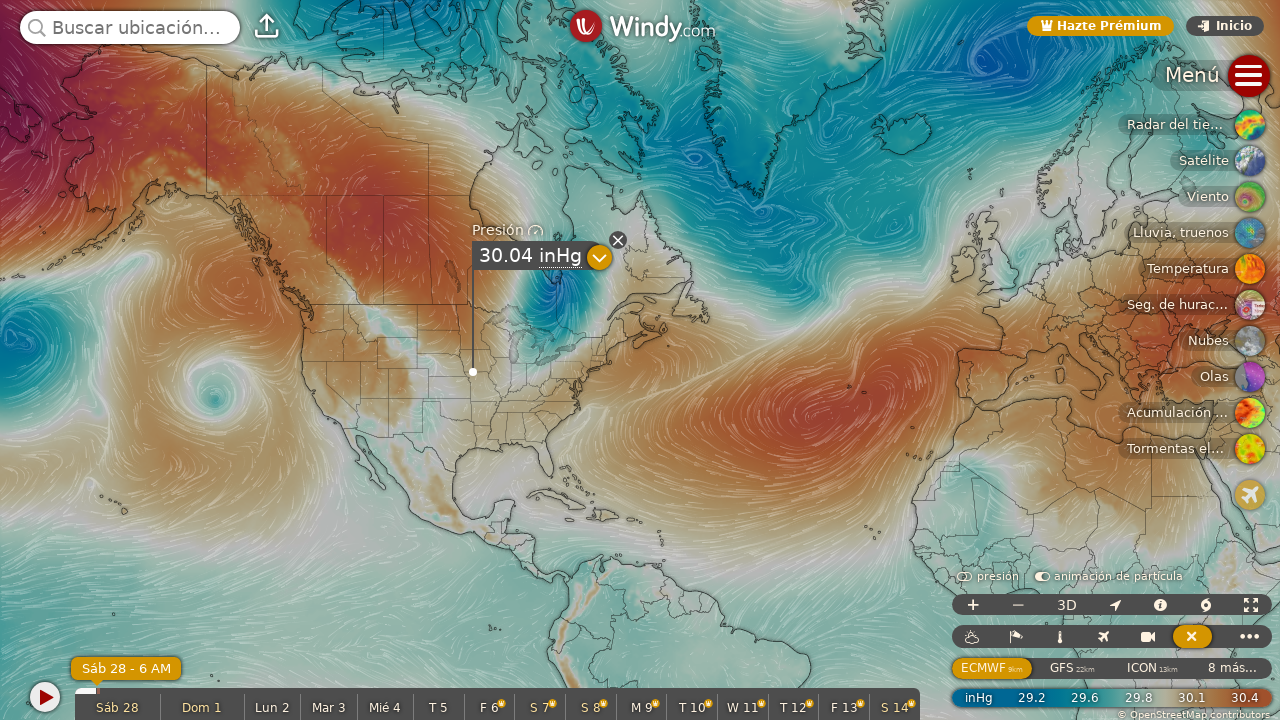

Pressed Enter again to confirm location selection on input#q
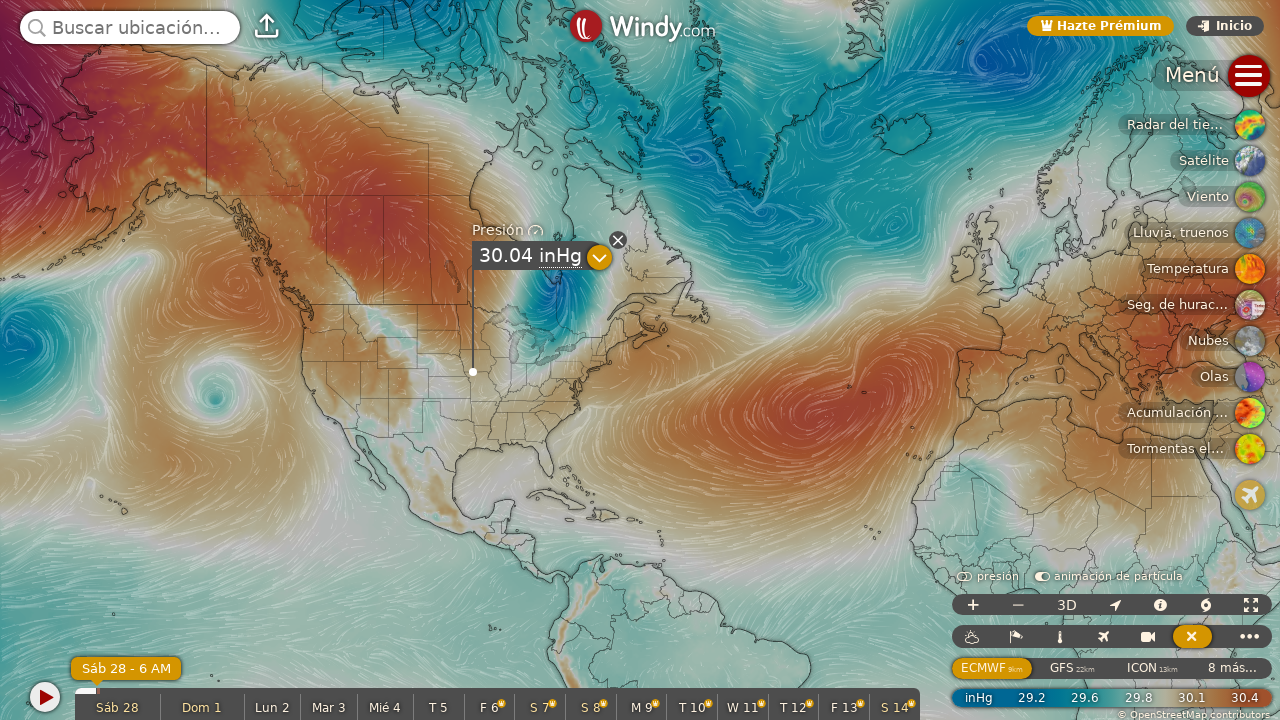

Waited for location confirmation to process
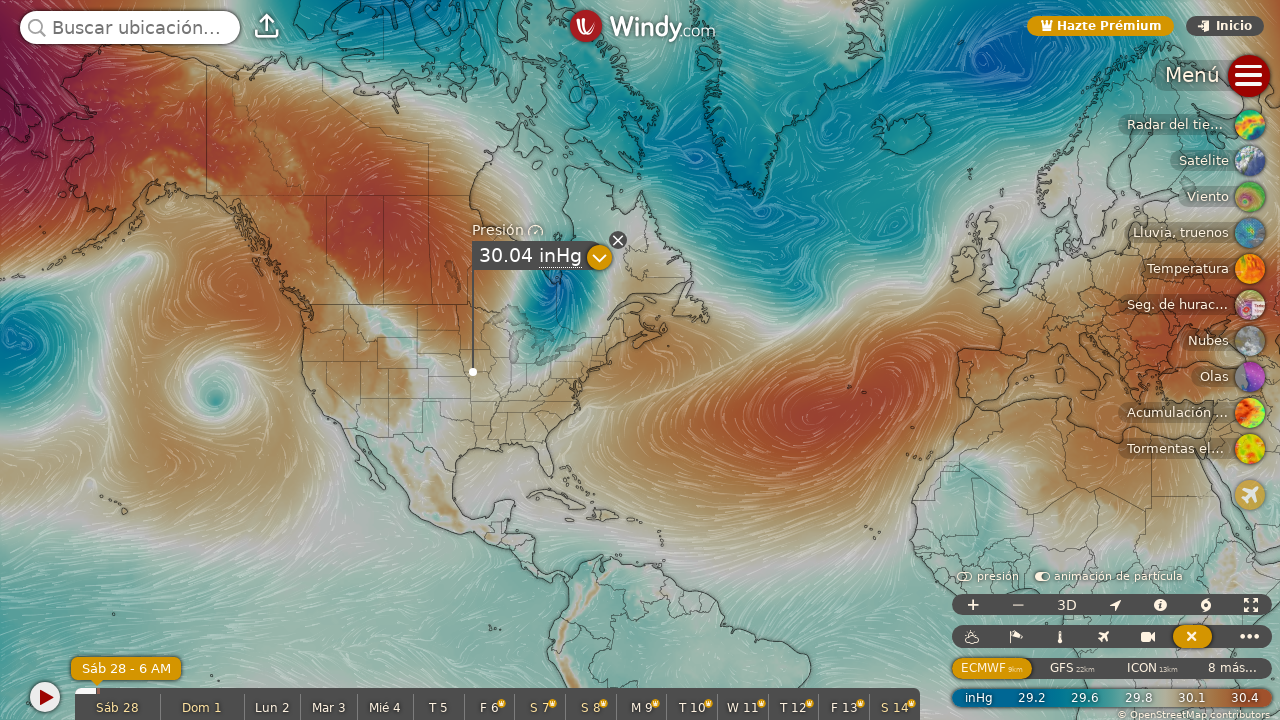

Pressed Enter a third time to ensure selection on input#q
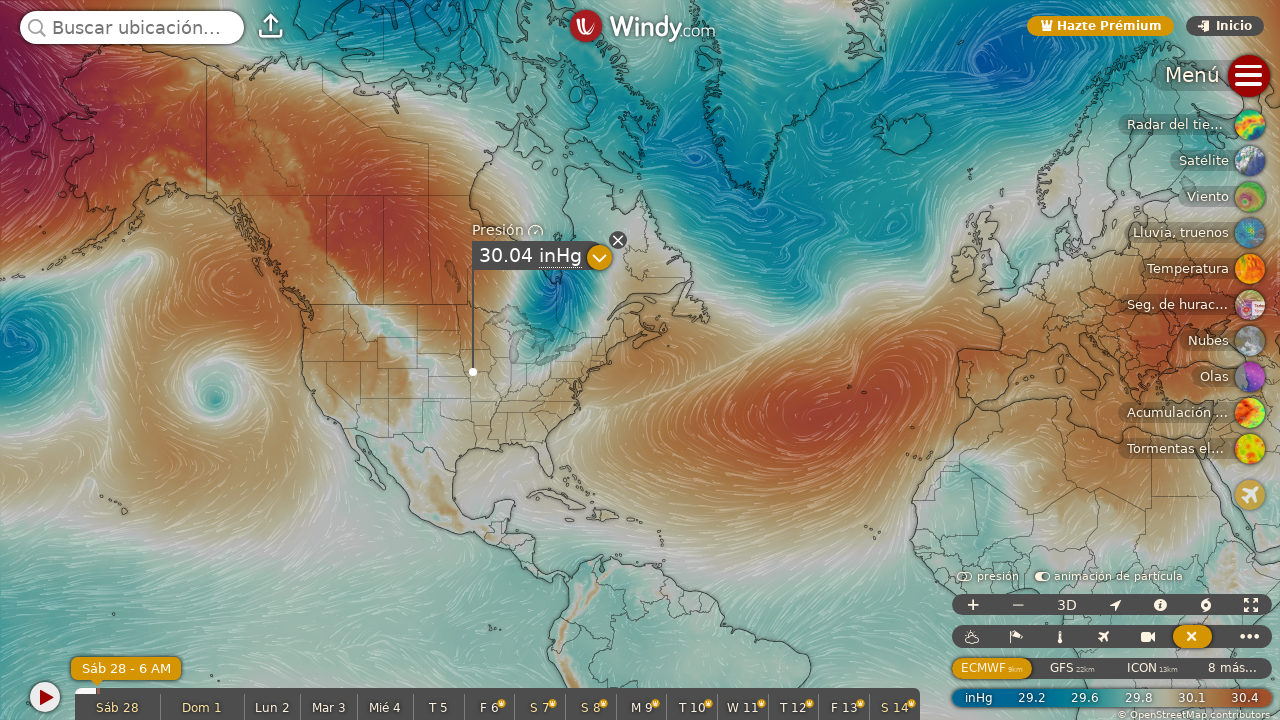

Waited for weather map to update with the new location
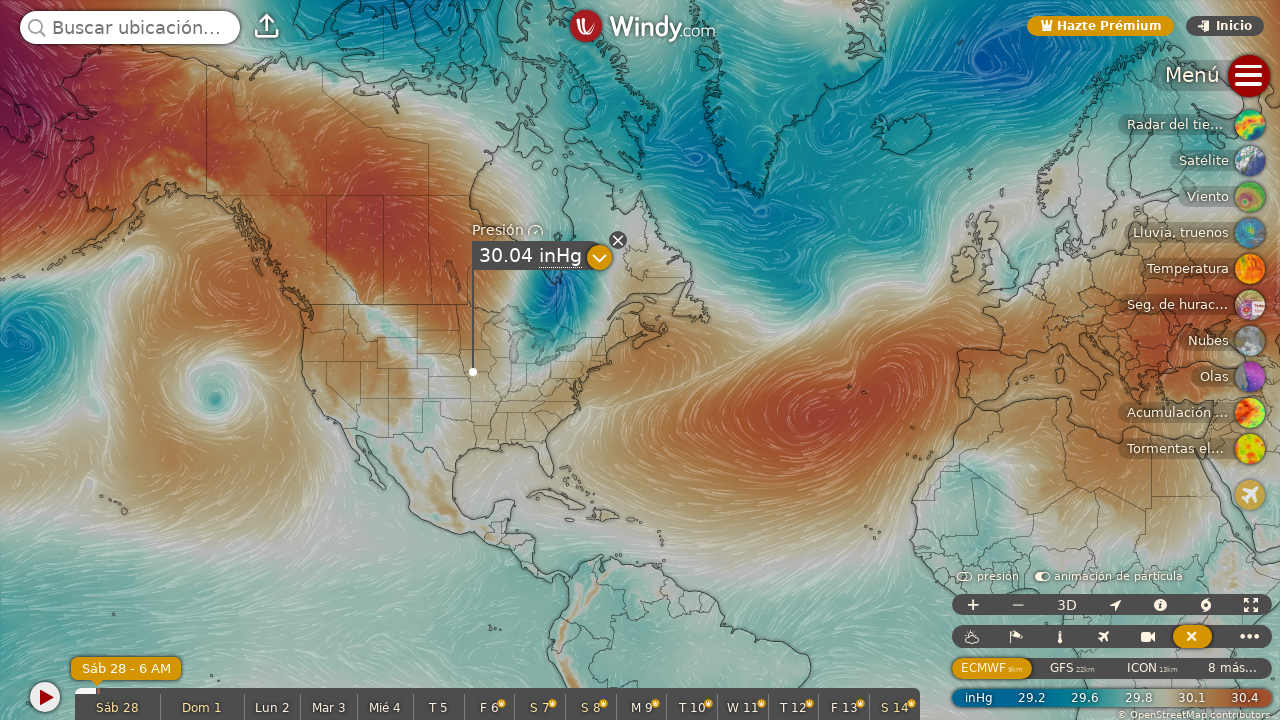

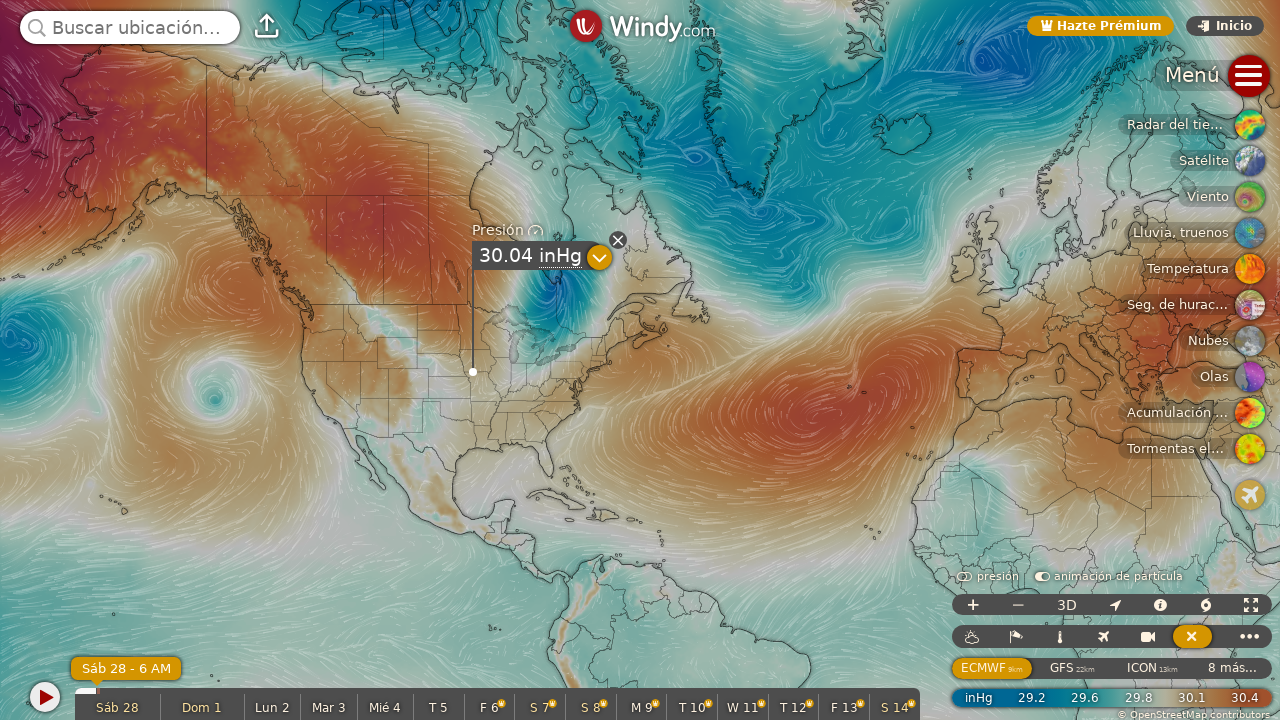